Verifies that the current URL matches the expected login page URL

Starting URL: https://opensource-demo.orangehrmlive.com/web/index.php/auth/login

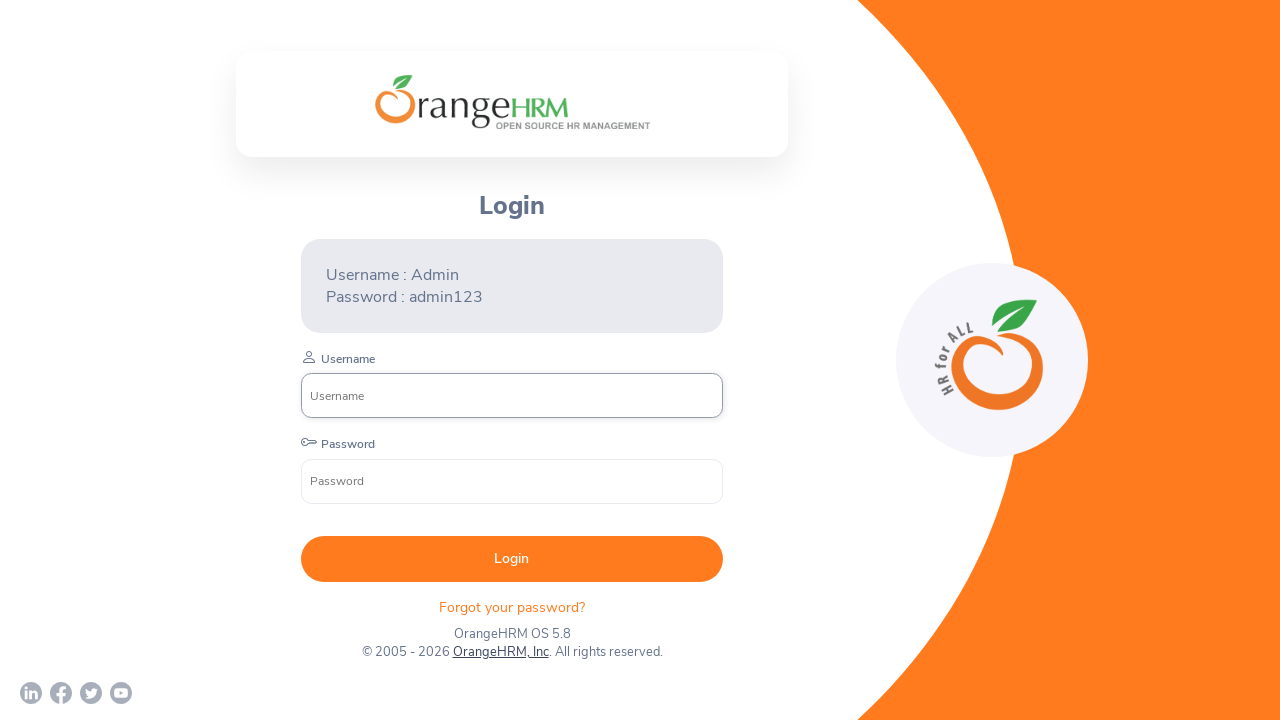

Retrieved current page URL
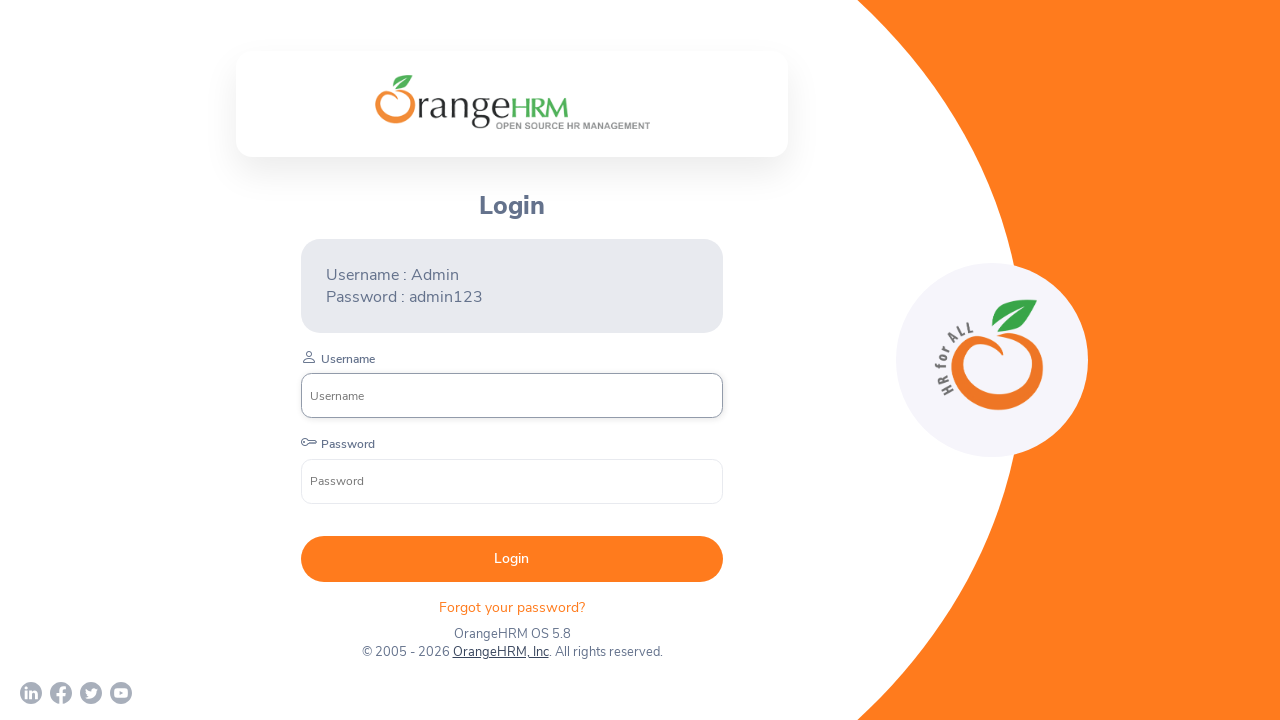

Verified that current URL matches expected login page URL: https://opensource-demo.orangehrmlive.com/web/index.php/auth/login
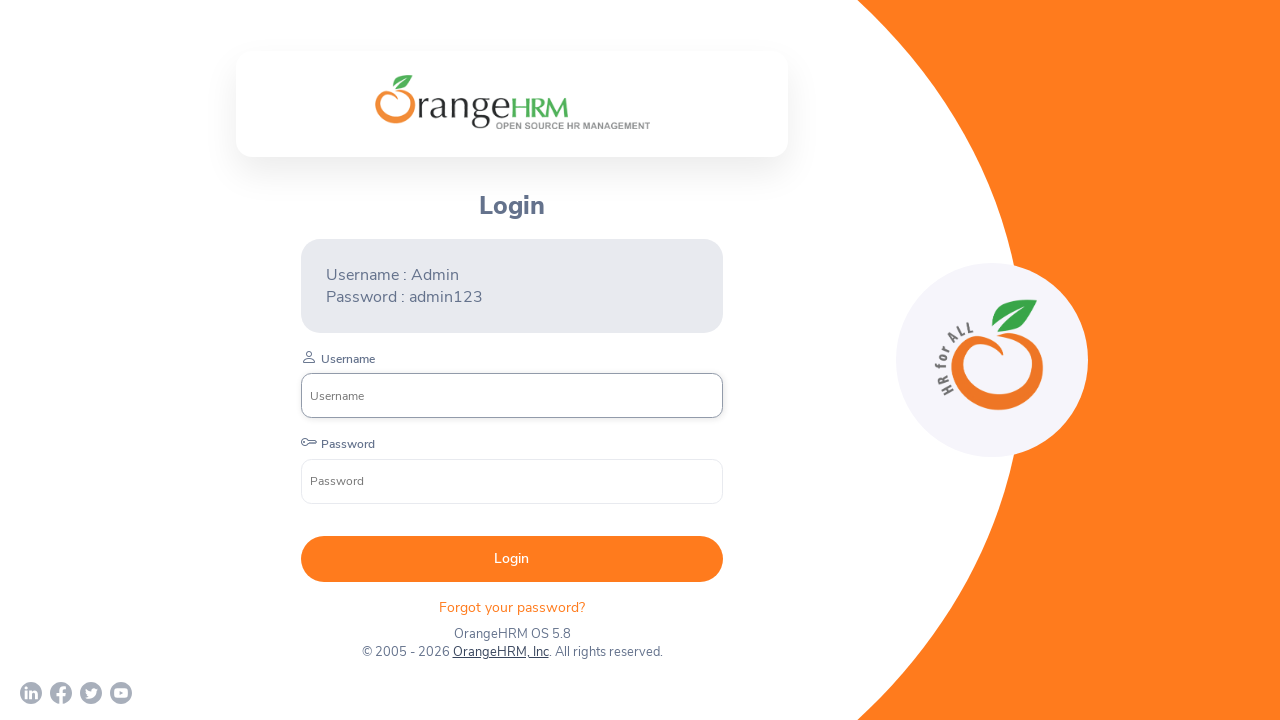

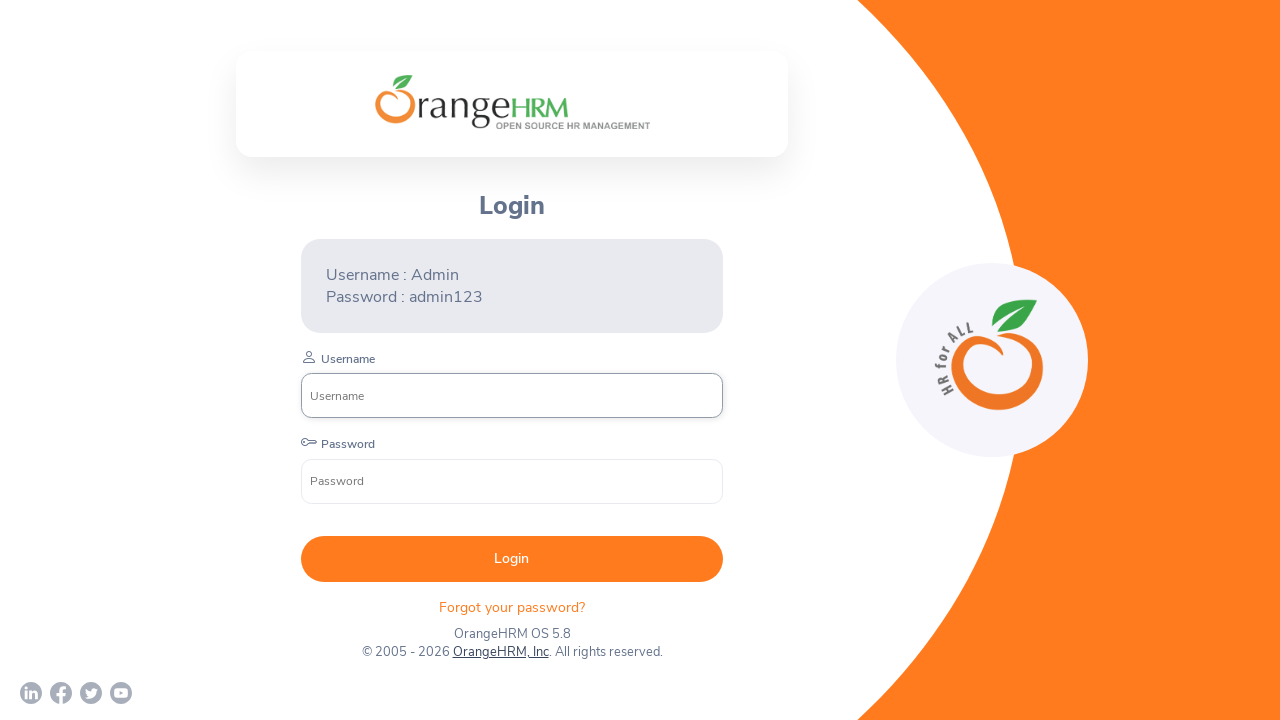